Navigates to Bilibili's homepage and waits for the page to load

Starting URL: https://www.bilibili.com/

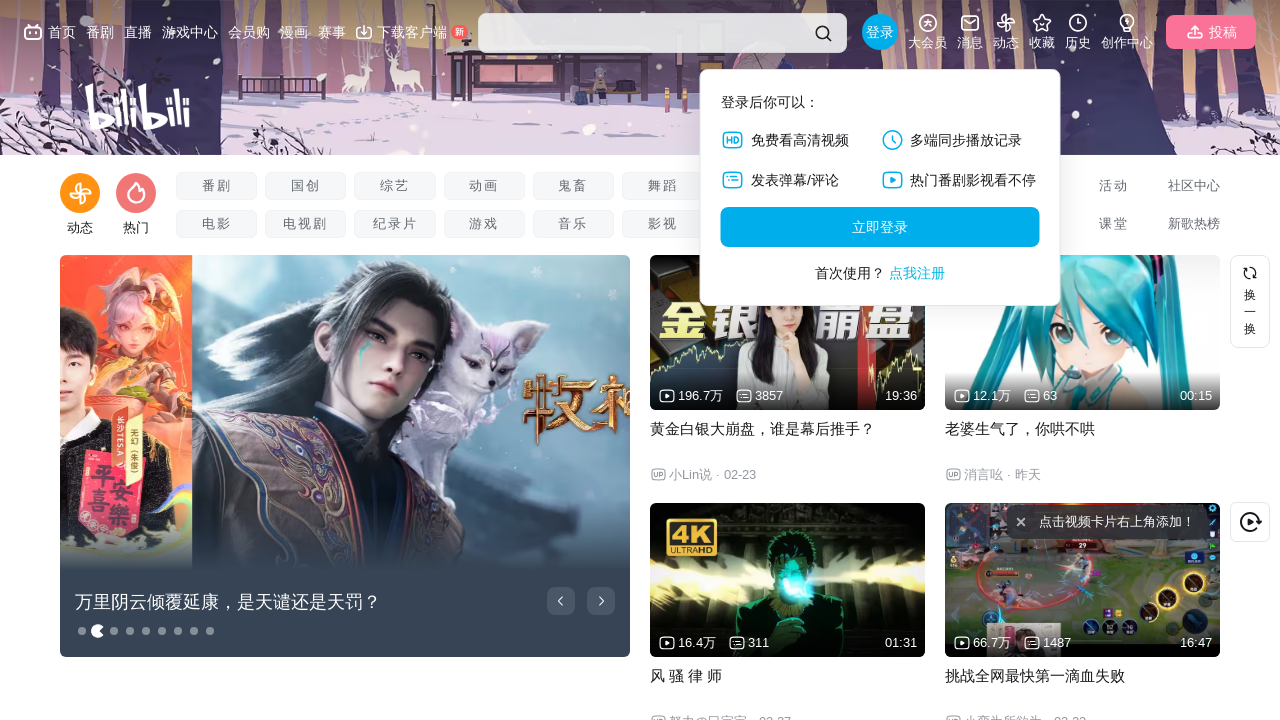

Waited for page to reach networkidle state
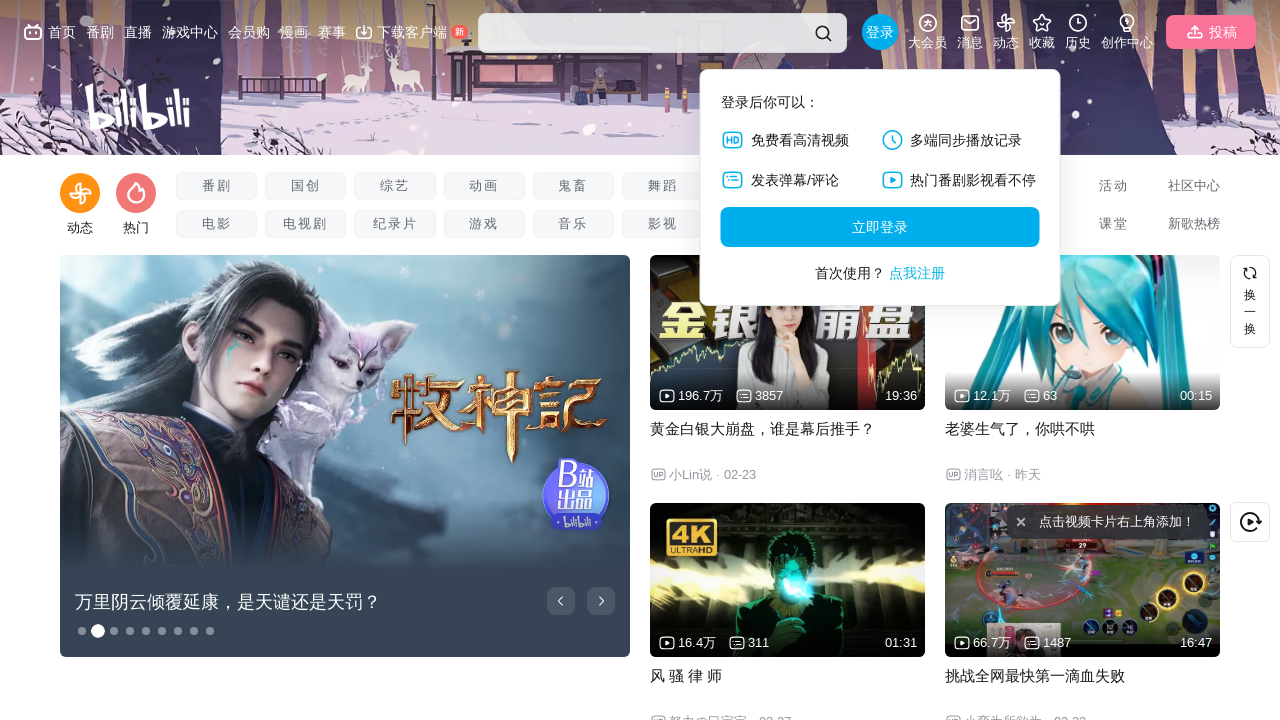

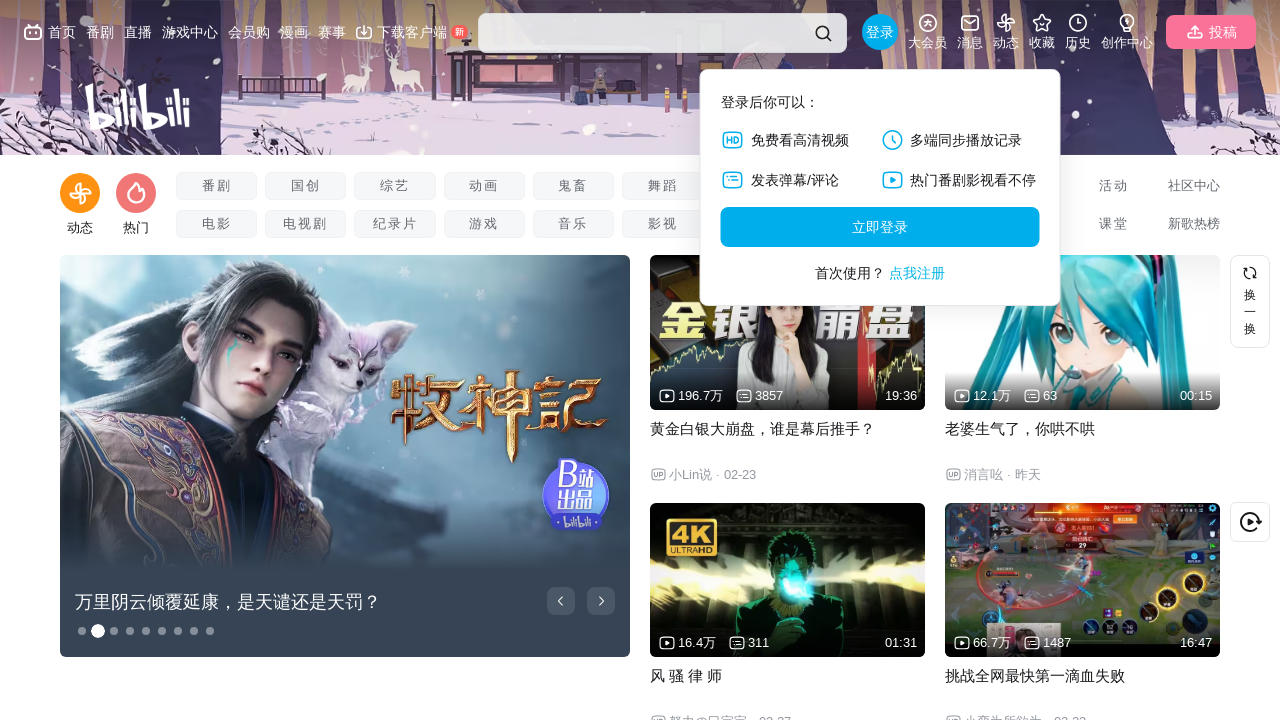